Tests the navigation flow on a demo healthcare site by clicking the "Make Appointment" button and verifying that the URL changes to the expected profile/login page.

Starting URL: https://katalon-demo-cura.herokuapp.com/

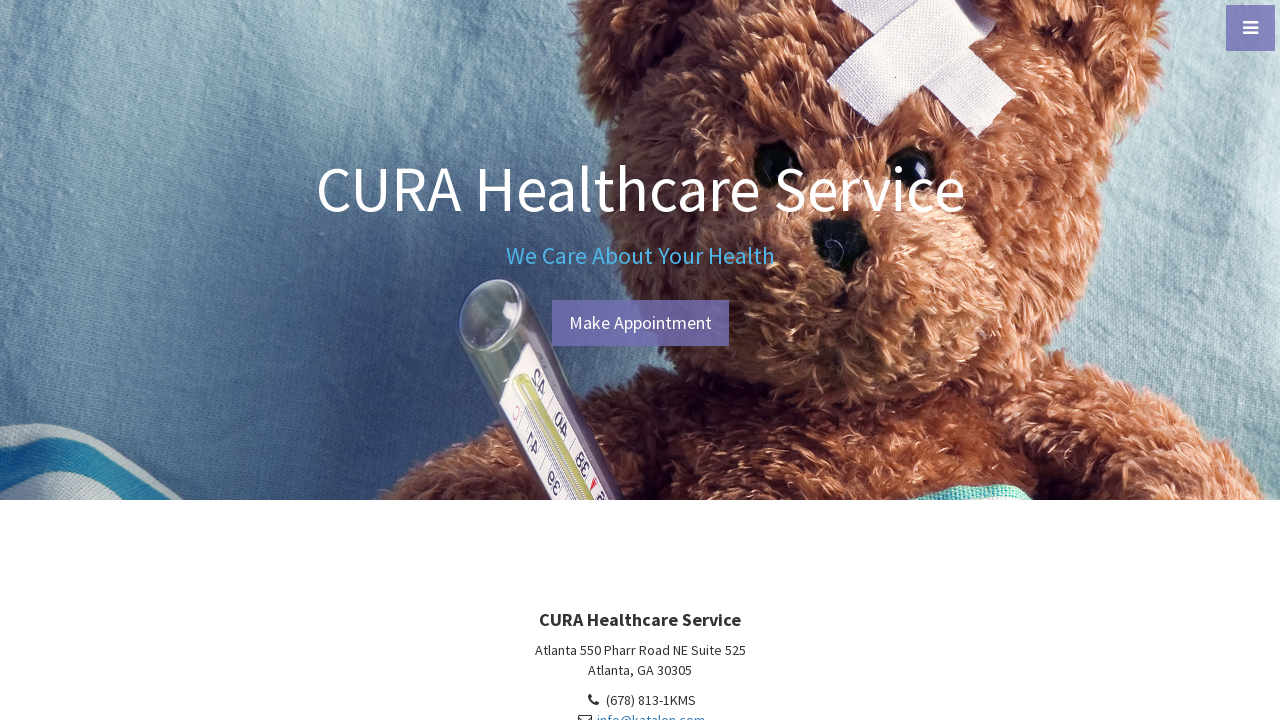

Clicked the 'Make Appointment' button at (640, 323) on #btn-make-appointment
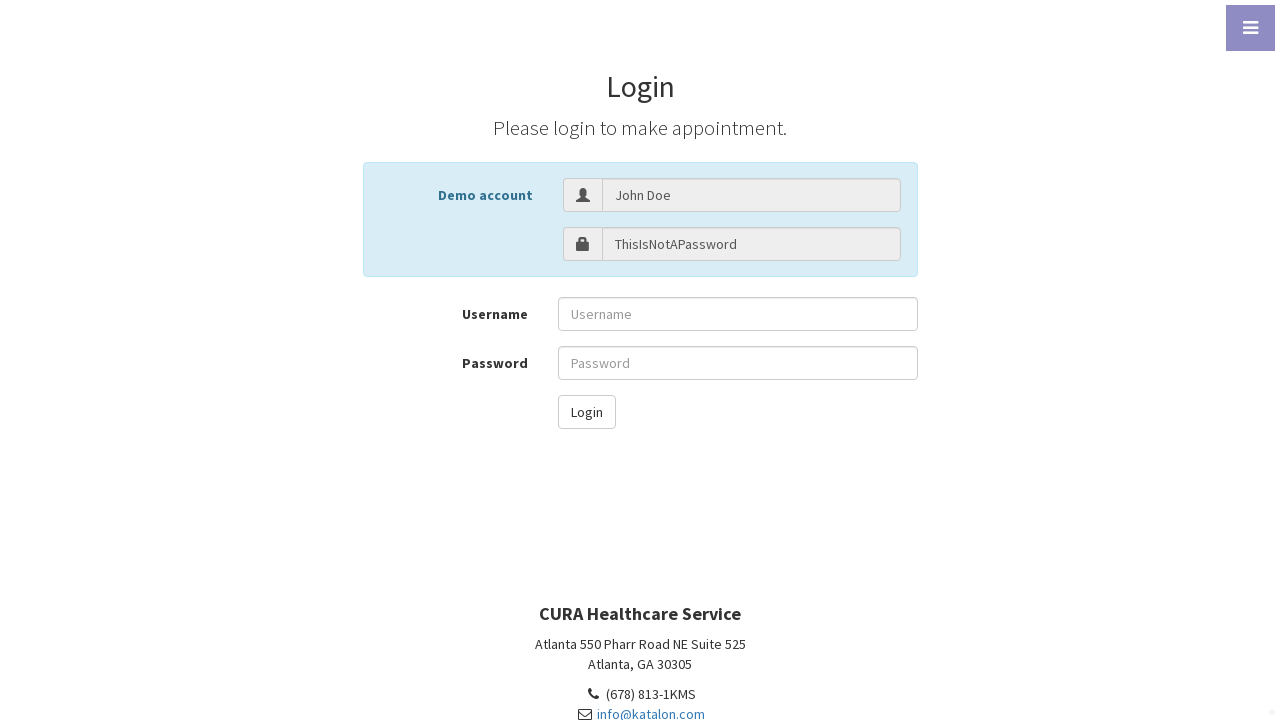

Navigated to profile/login page (URL verified: https://katalon-demo-cura.herokuapp.com/profile.php#login)
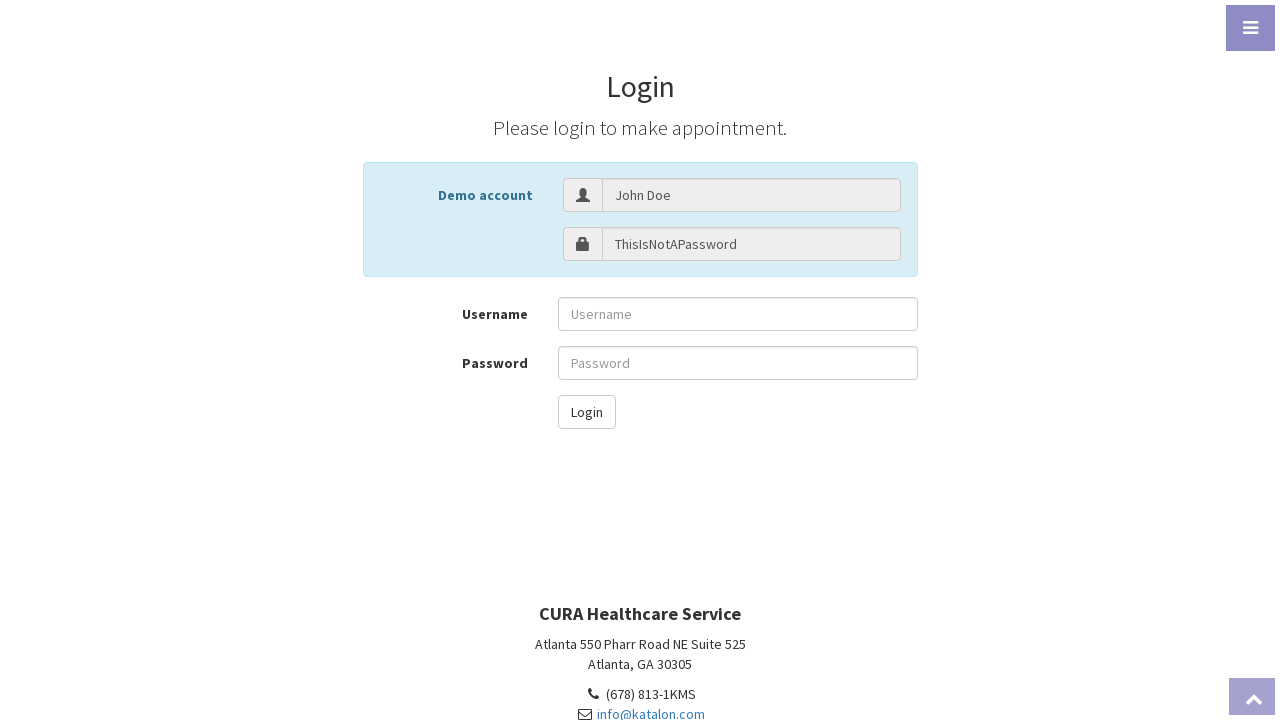

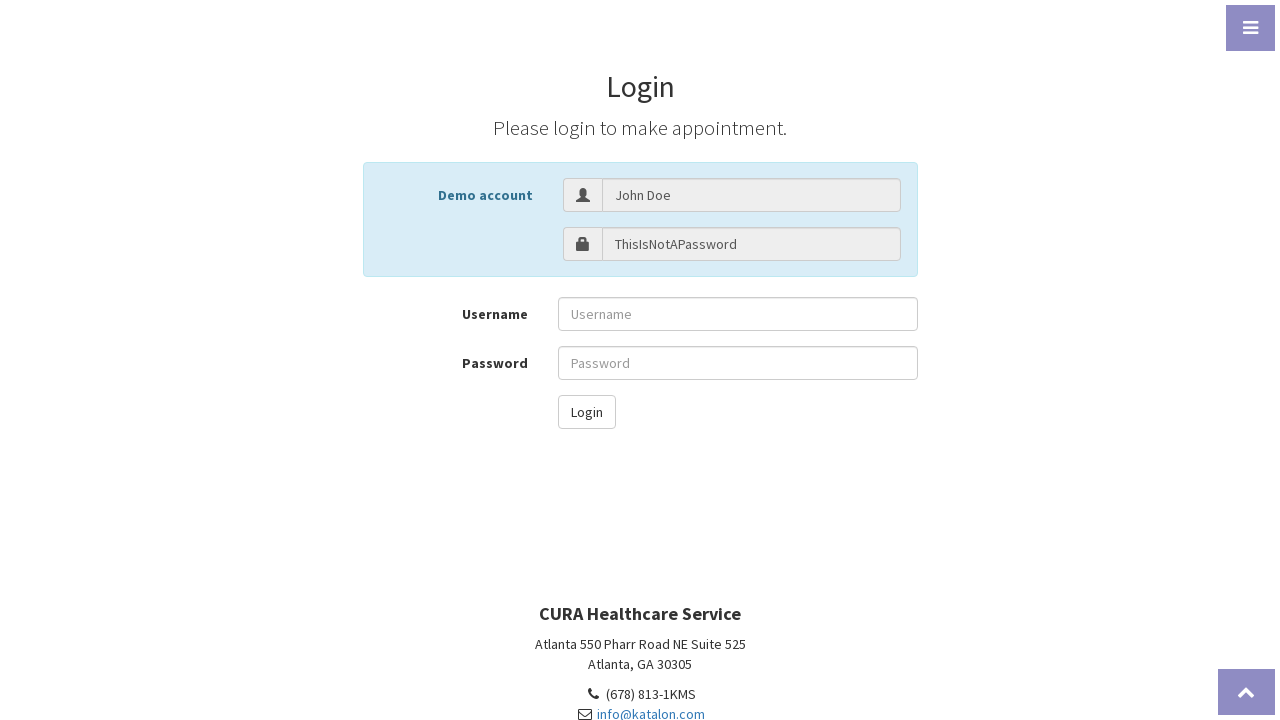